Tests double-click functionality by scrolling to a button element and performing a double-click action to trigger an alert message

Starting URL: https://selenium08.blogspot.com/2019/11/double-click.html

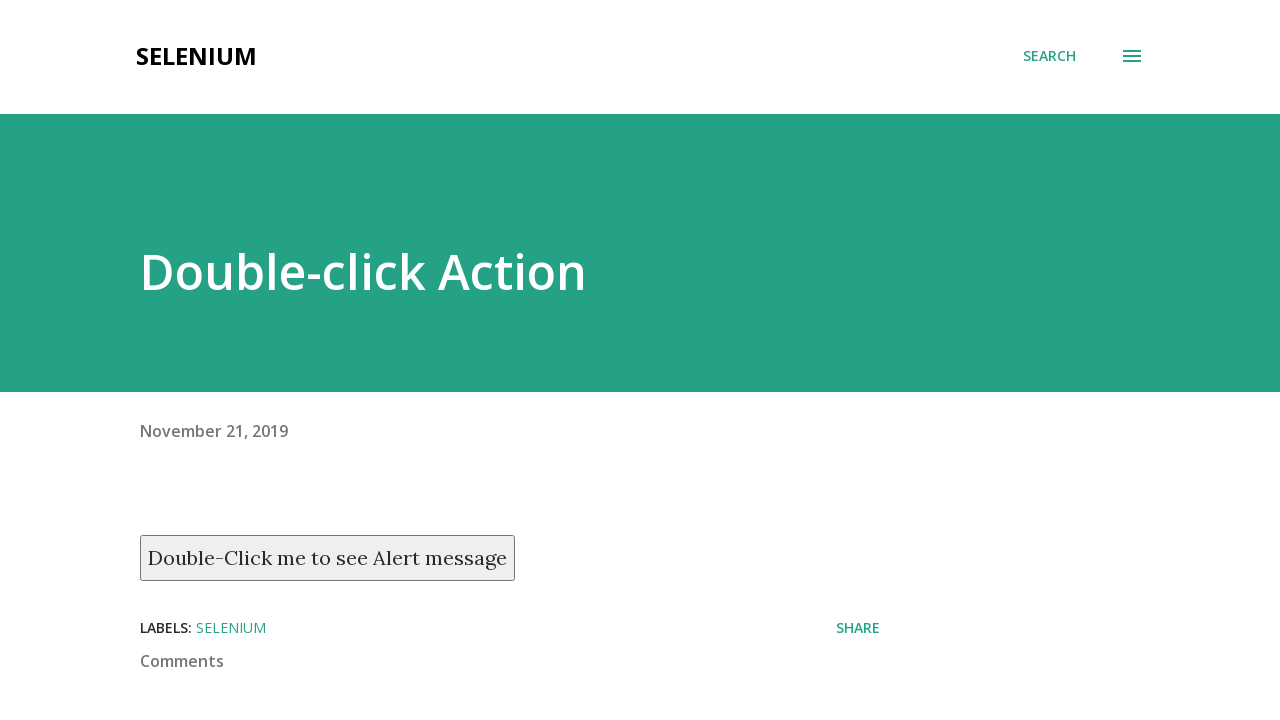

Located double-click button element
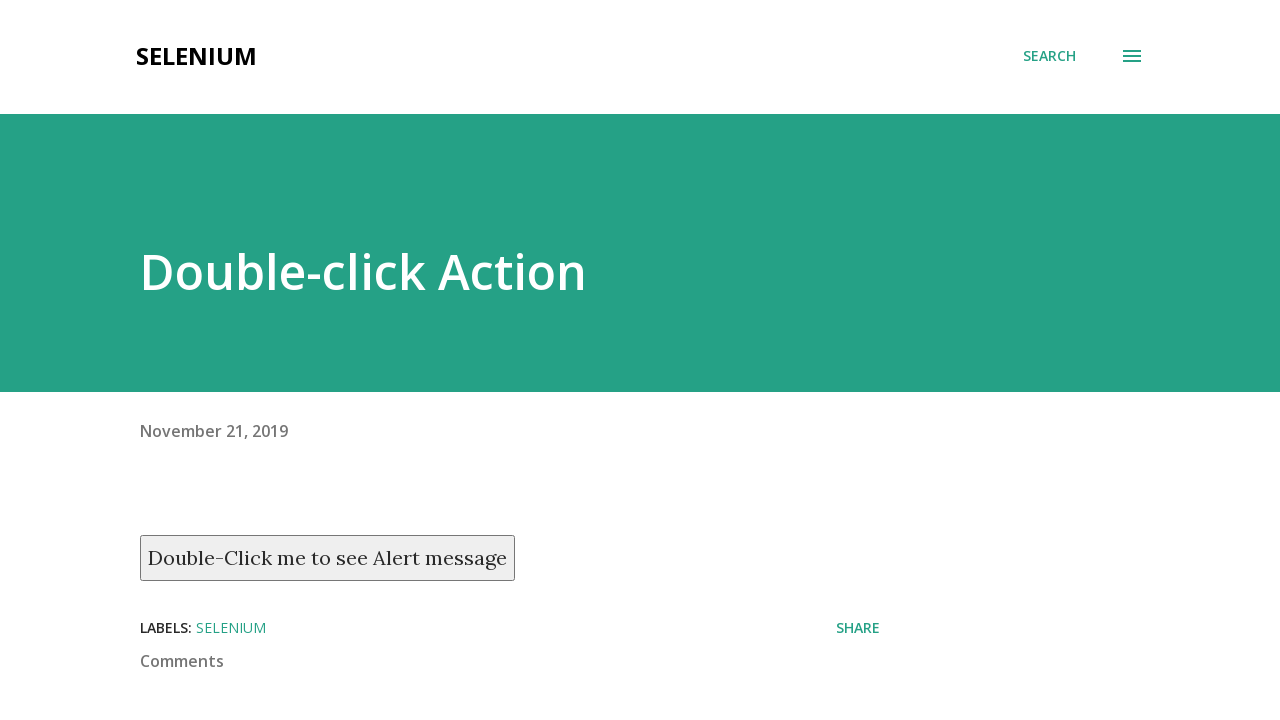

Scrolled to double-click button to ensure visibility
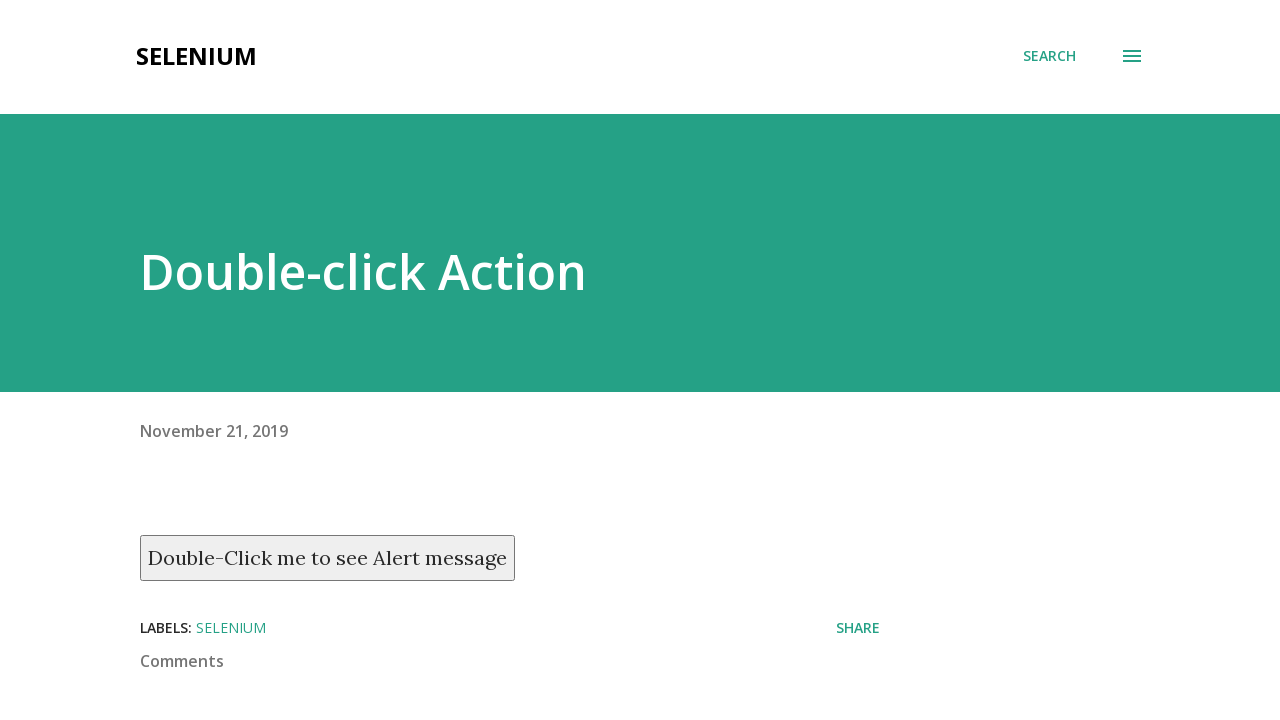

Performed double-click action on the button at (328, 558) on xpath=//button[text()='Double-Click me to see Alert message']
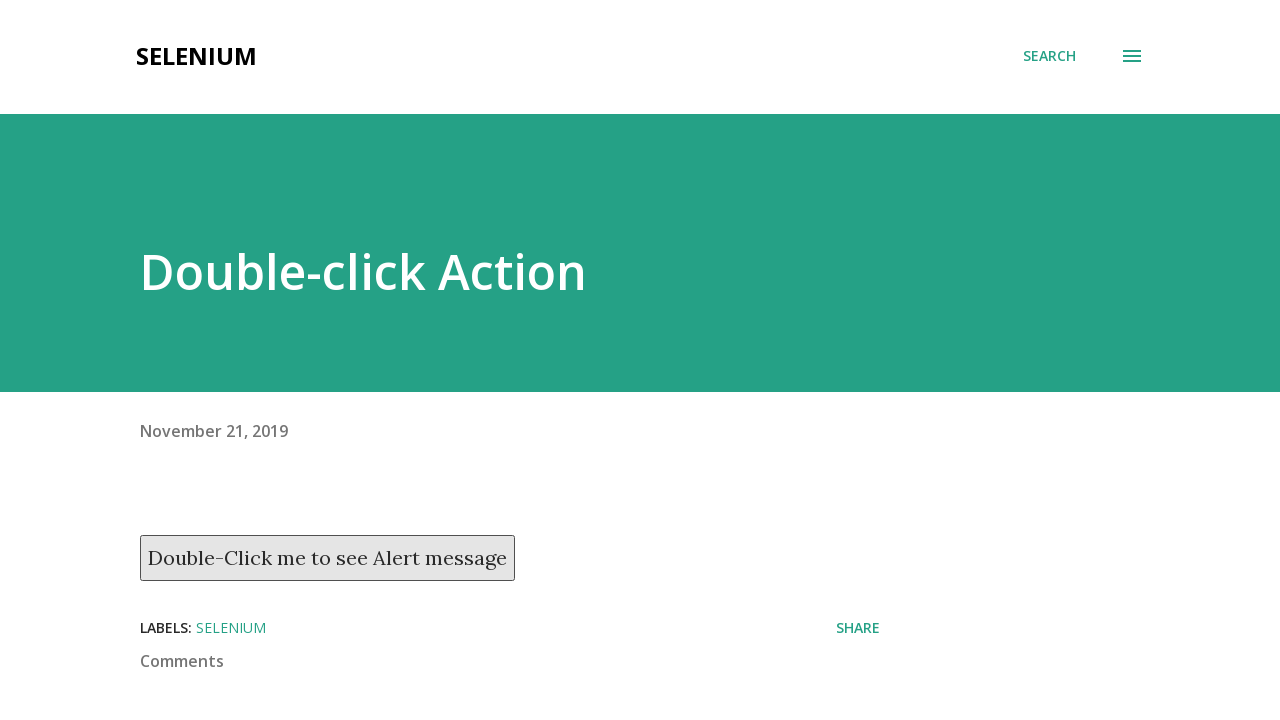

Set up alert dialog handler and accepted the alert
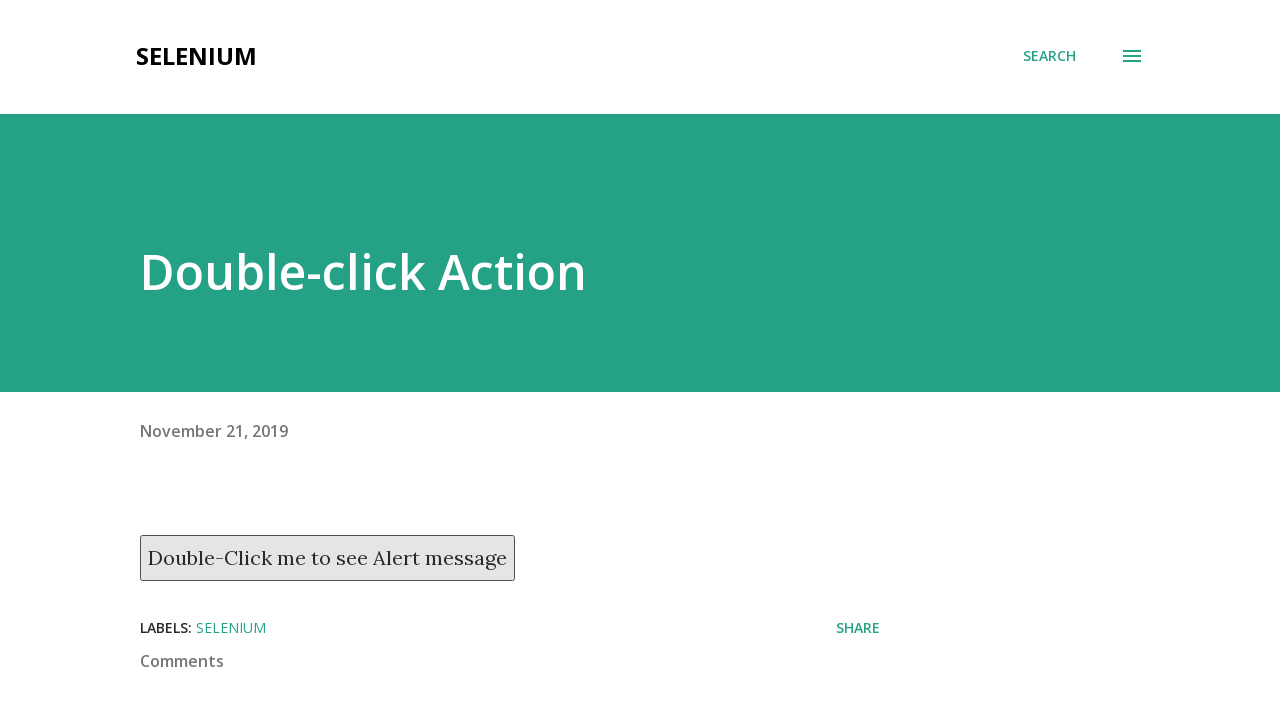

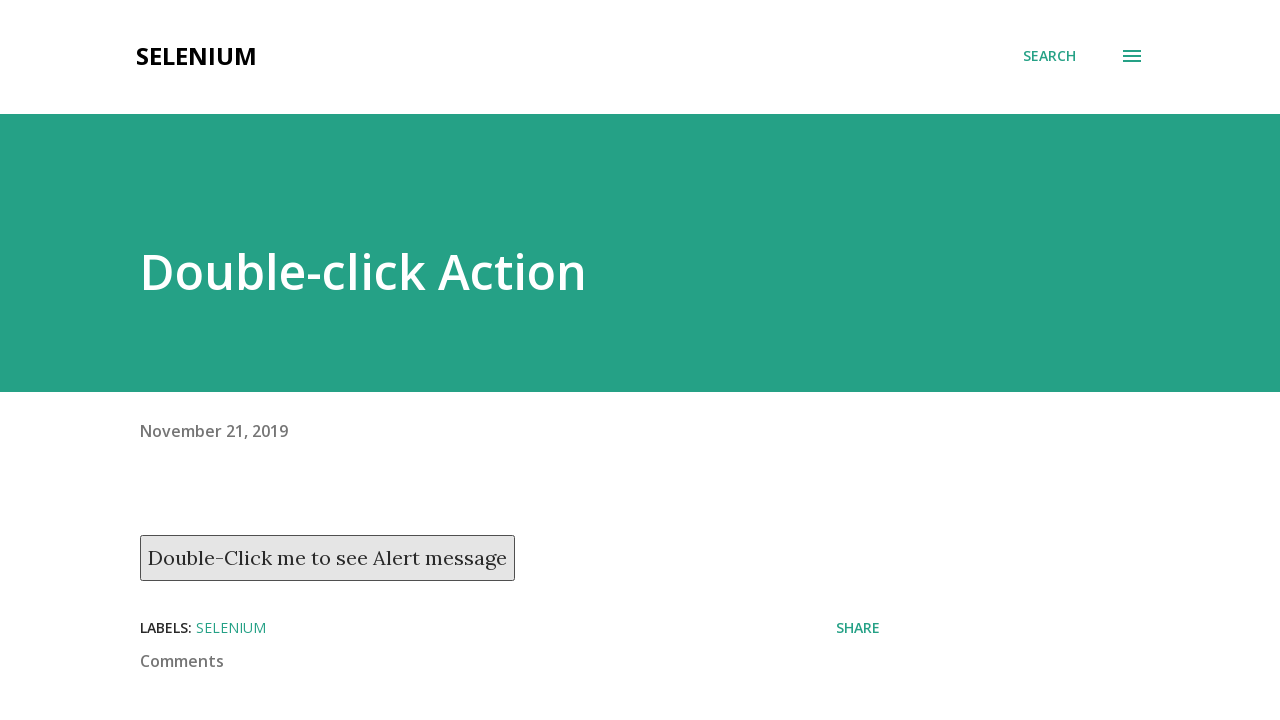